Navigates to the Royal Challengers Bangalore cricket team website and verifies the page loads successfully

Starting URL: https://www.royalchallengers.com/

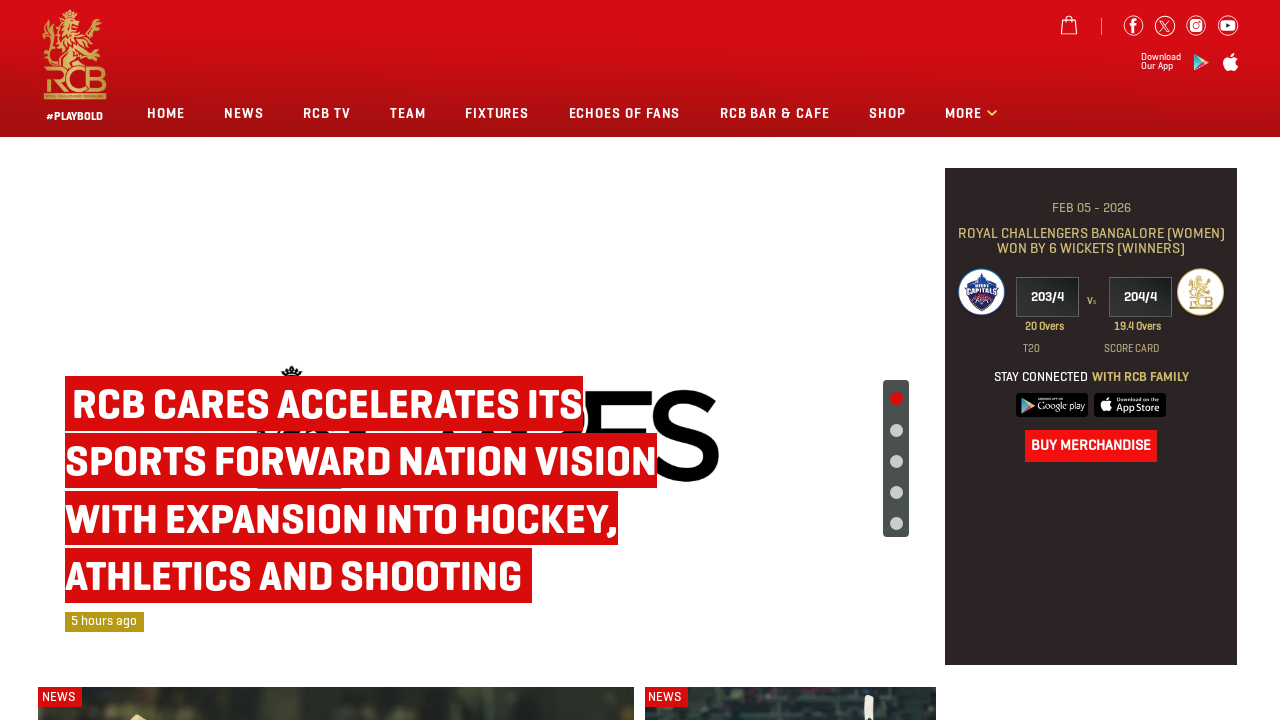

Navigated to Royal Challengers Bangalore website
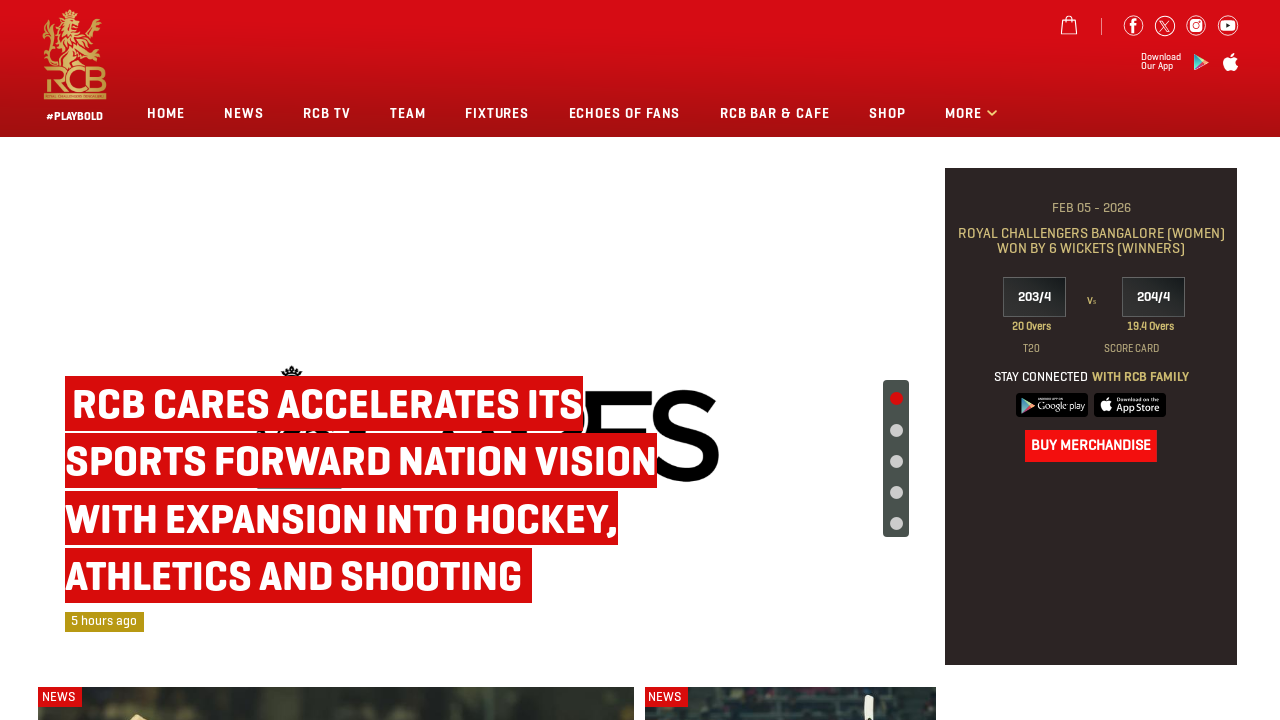

Page loaded successfully - DOM content ready
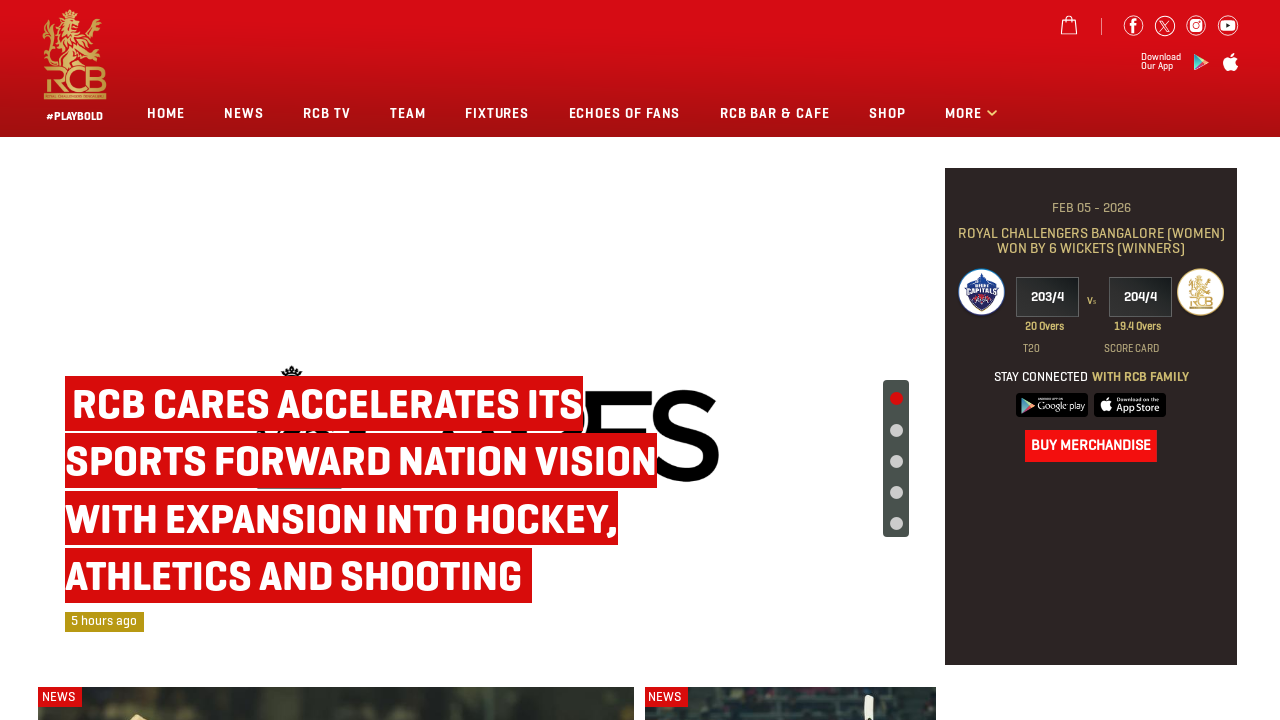

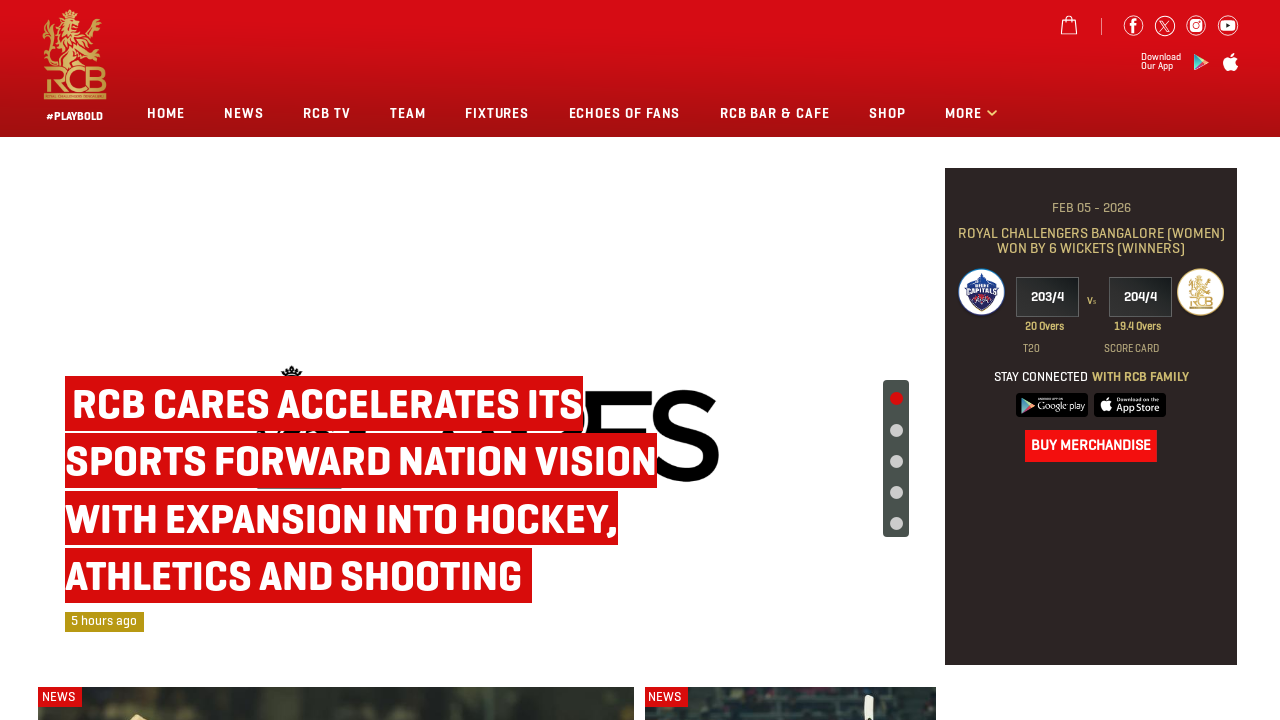